Tests clearing the complete state of all items by checking and then unchecking the toggle-all checkbox.

Starting URL: https://demo.playwright.dev/todomvc

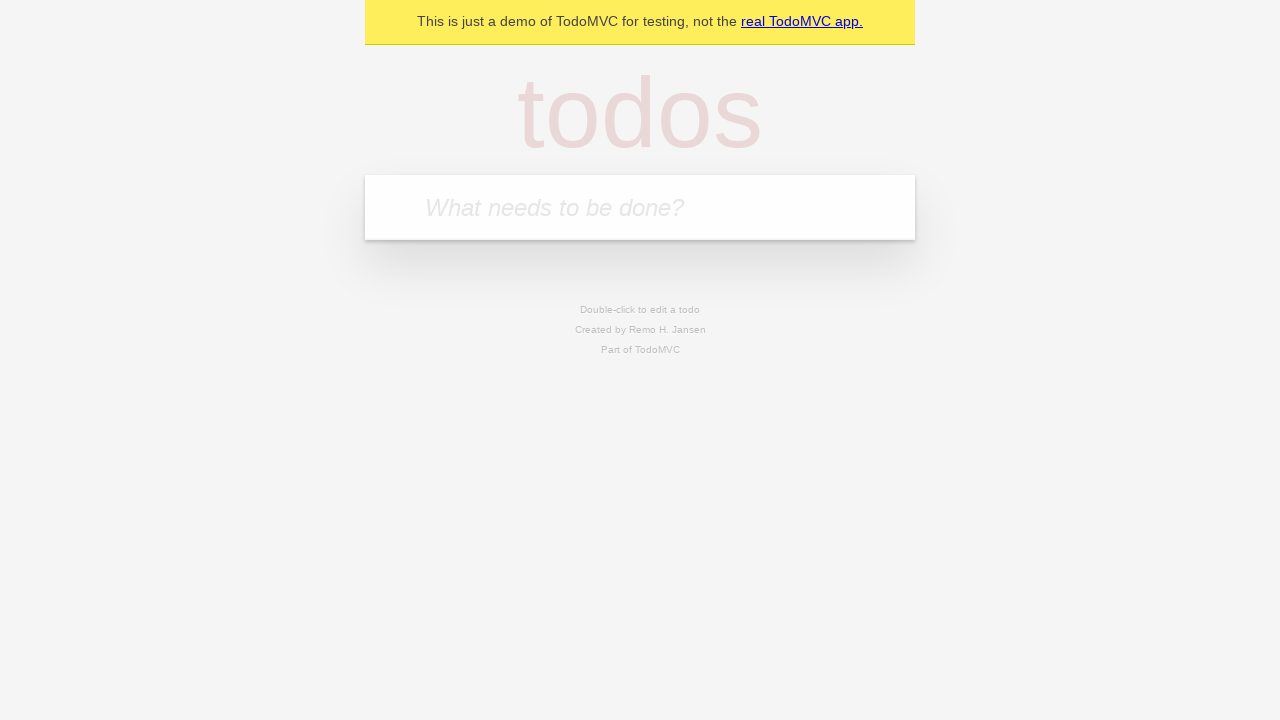

Filled todo input with 'buy some cheese' on internal:attr=[placeholder="What needs to be done?"i]
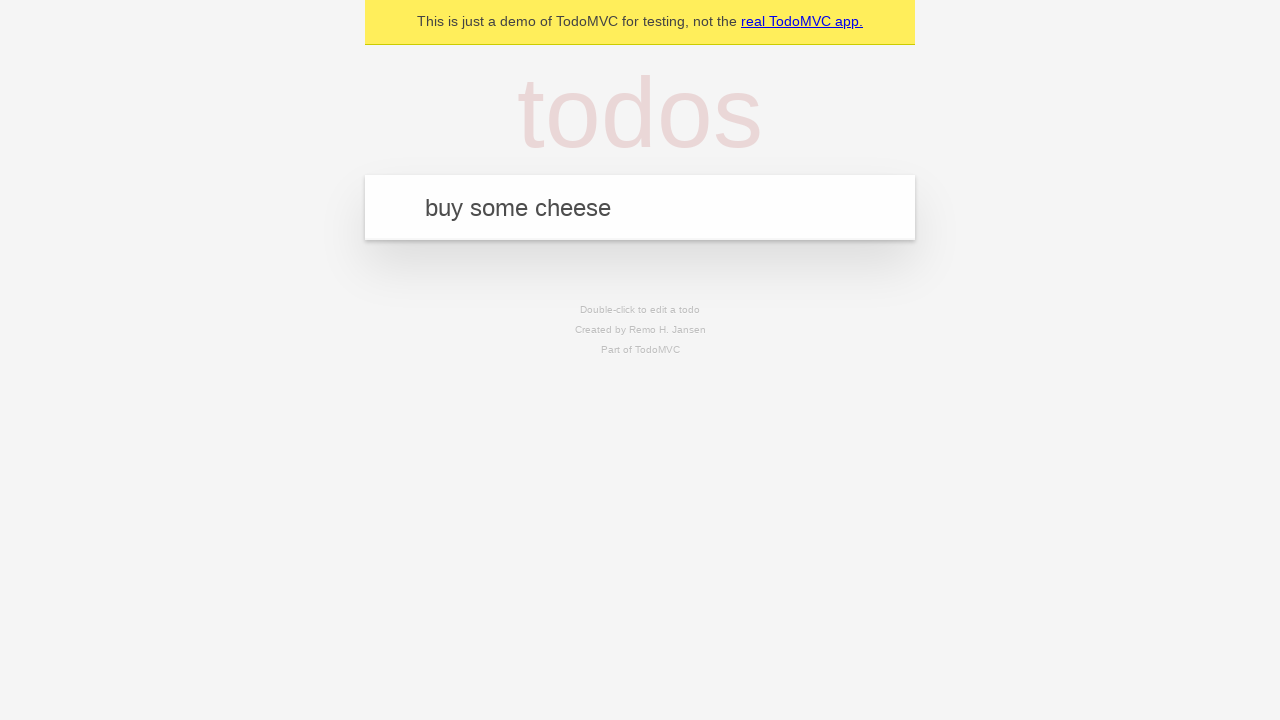

Pressed Enter to create todo 'buy some cheese' on internal:attr=[placeholder="What needs to be done?"i]
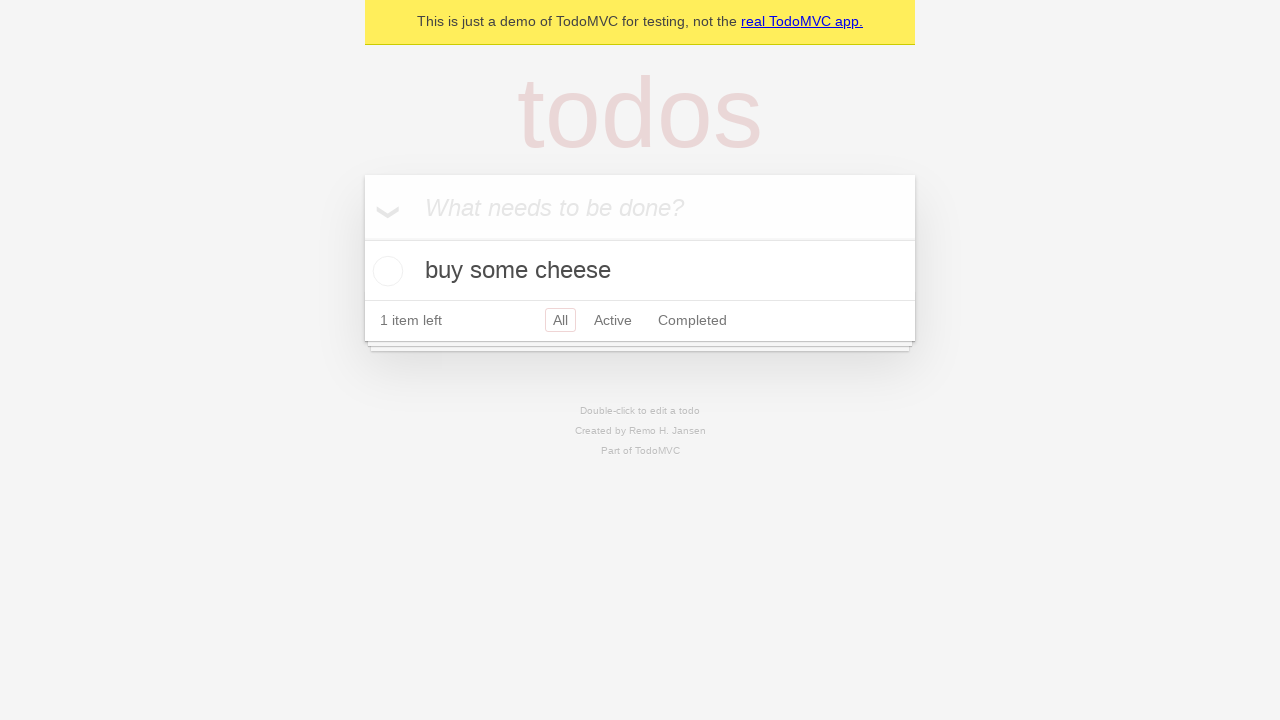

Filled todo input with 'feed the cat' on internal:attr=[placeholder="What needs to be done?"i]
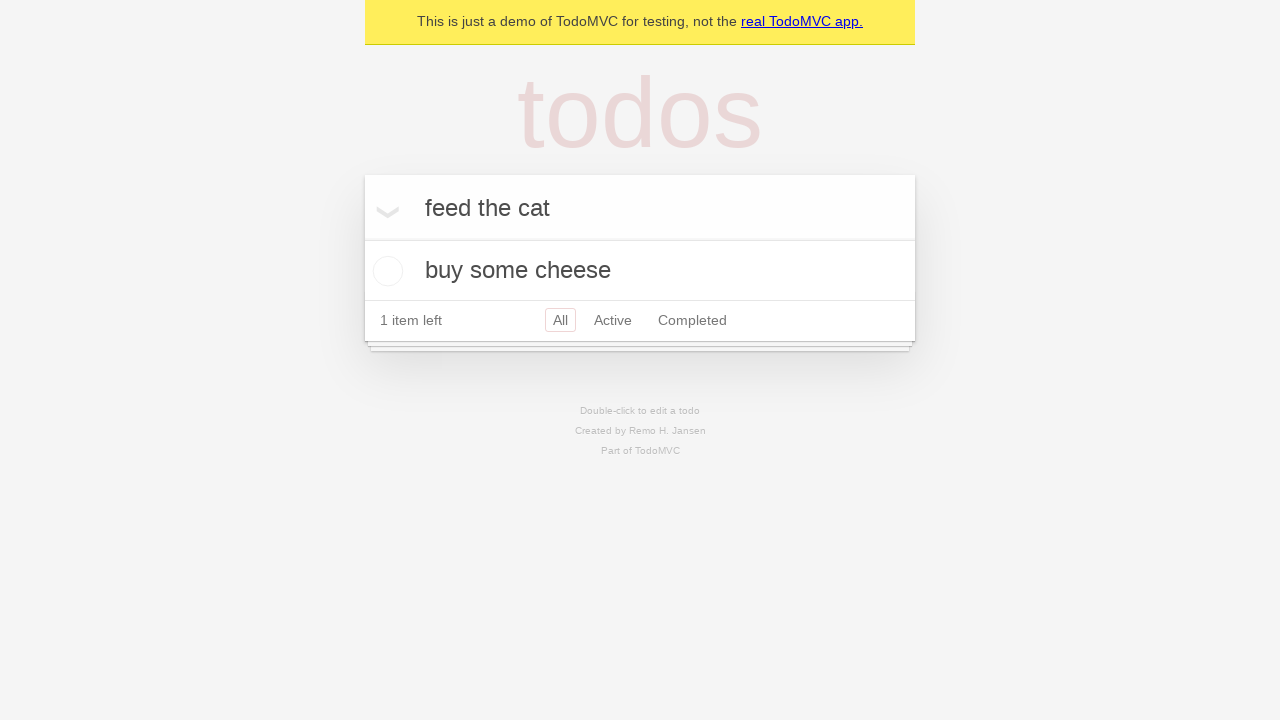

Pressed Enter to create todo 'feed the cat' on internal:attr=[placeholder="What needs to be done?"i]
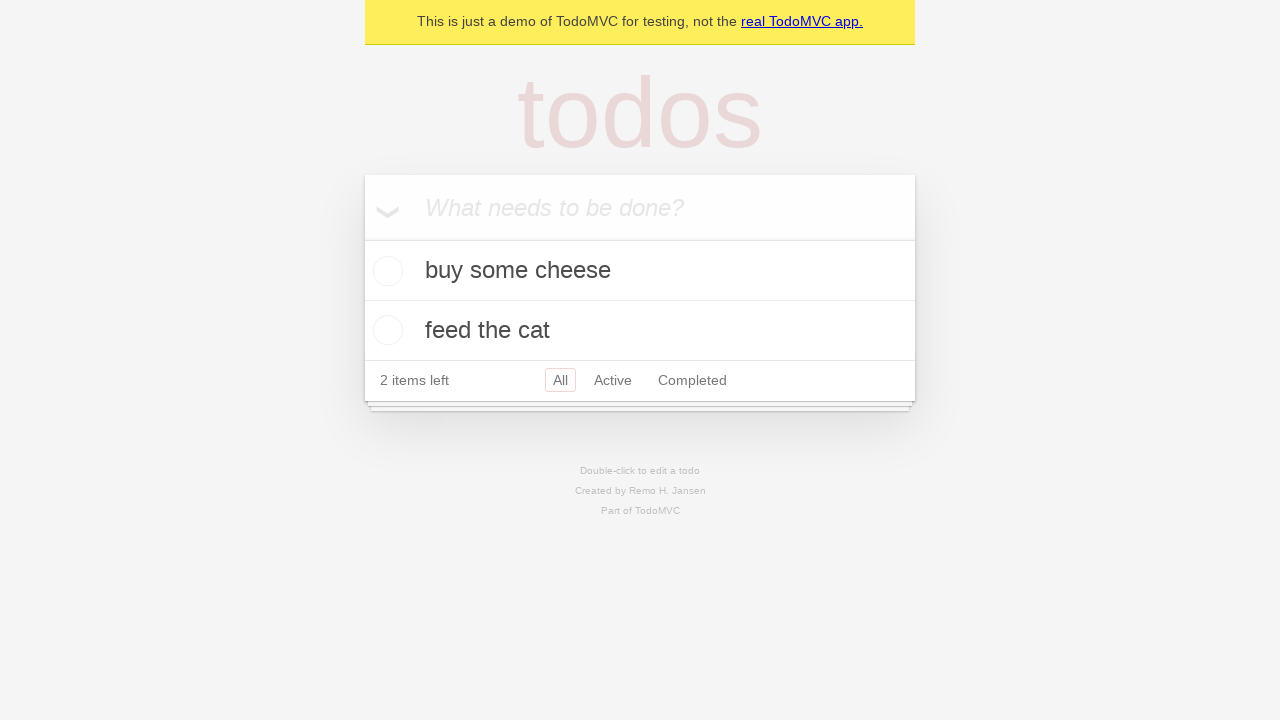

Filled todo input with 'book a doctors appointment' on internal:attr=[placeholder="What needs to be done?"i]
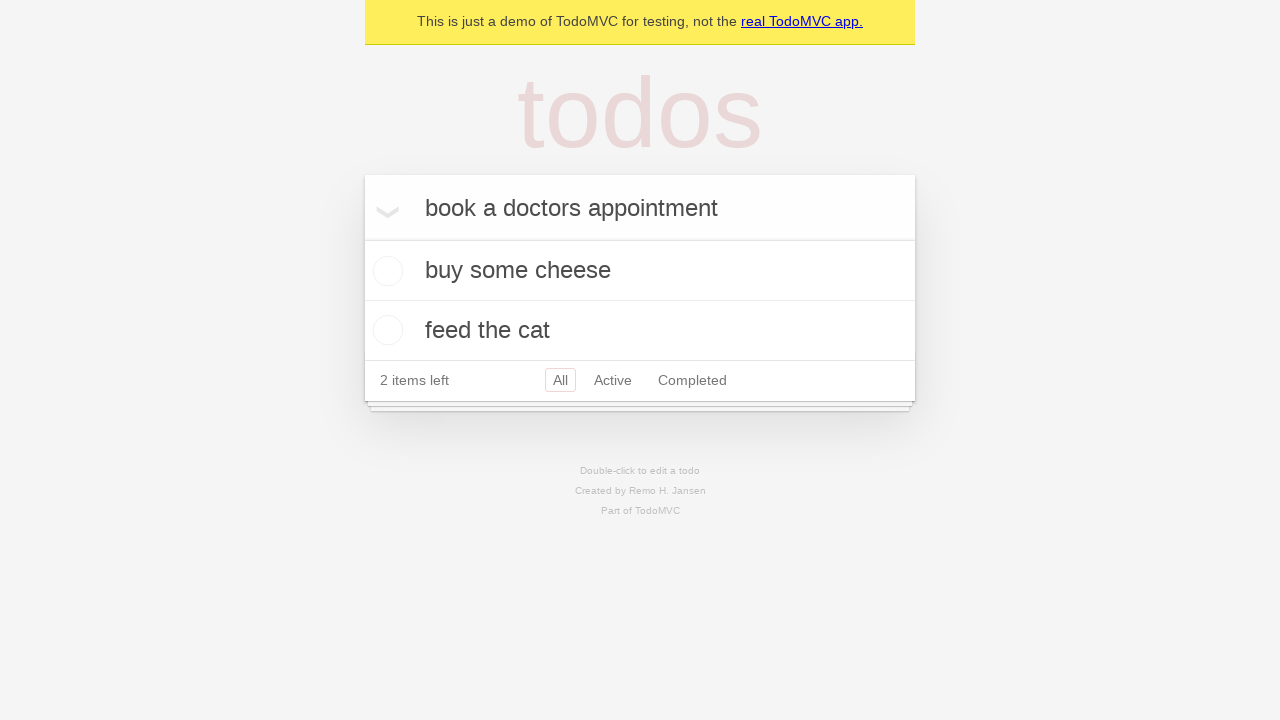

Pressed Enter to create todo 'book a doctors appointment' on internal:attr=[placeholder="What needs to be done?"i]
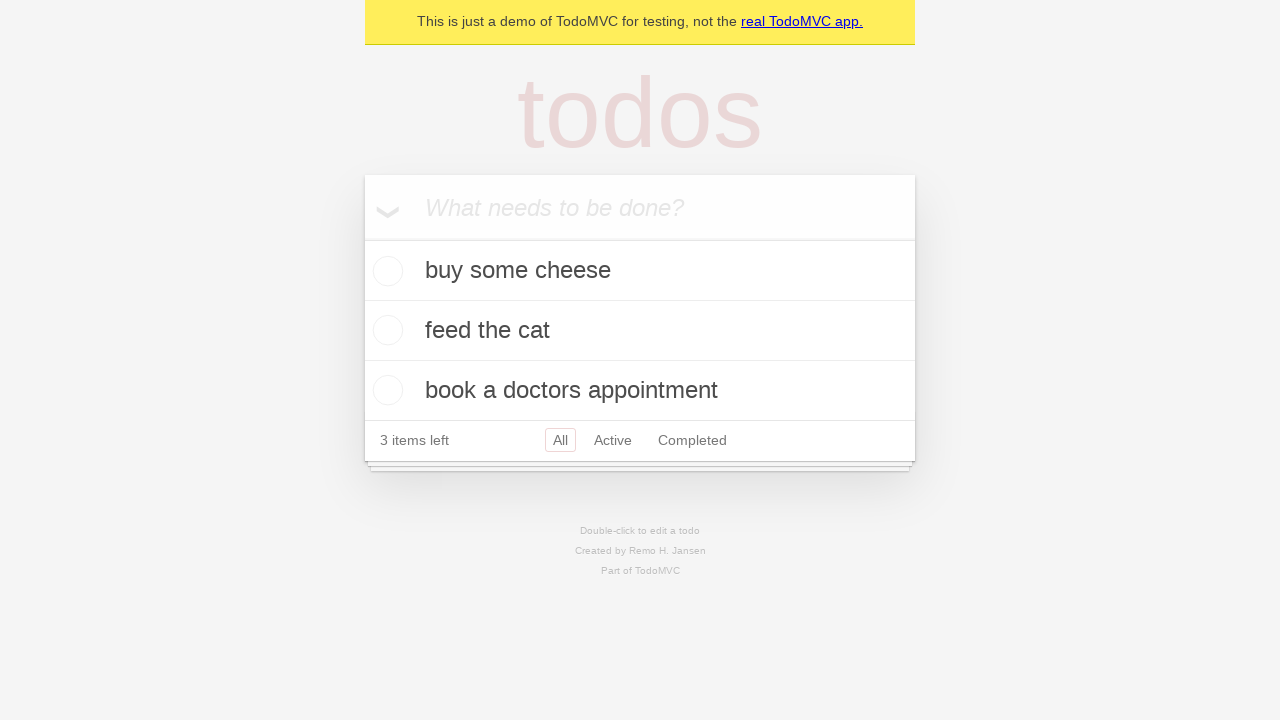

Waited for all three todos to be created
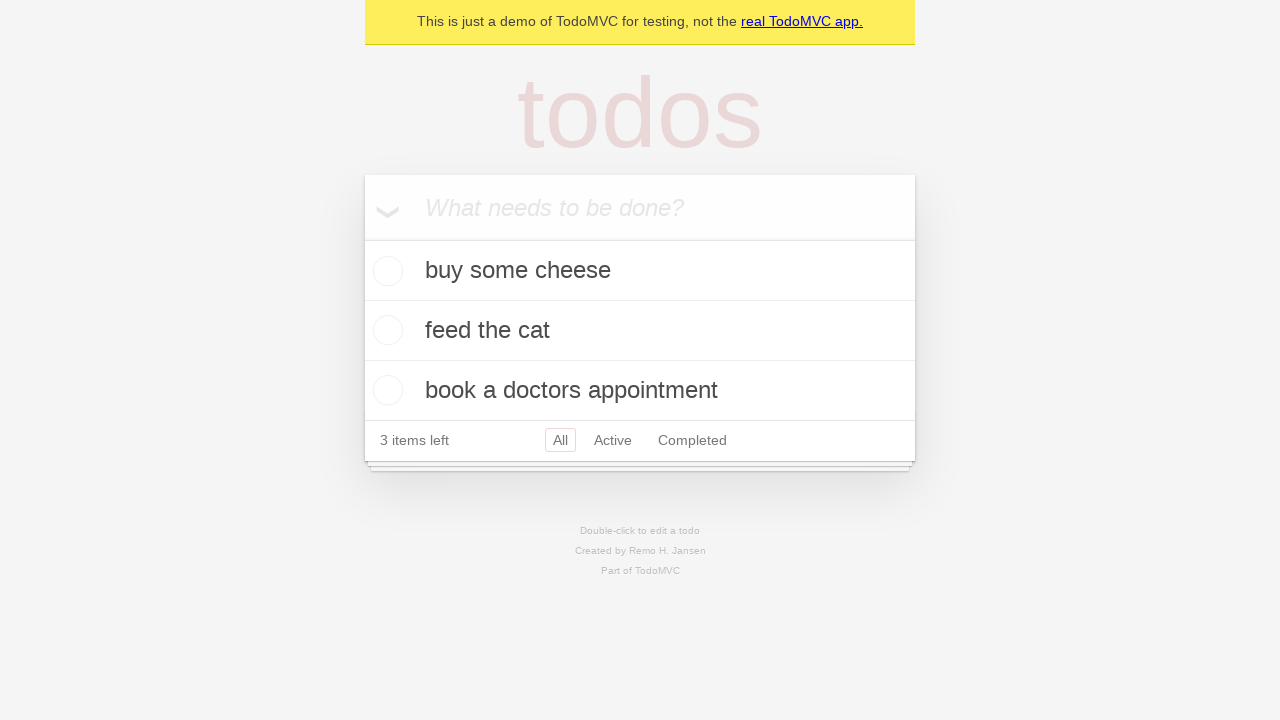

Located the toggle-all checkbox
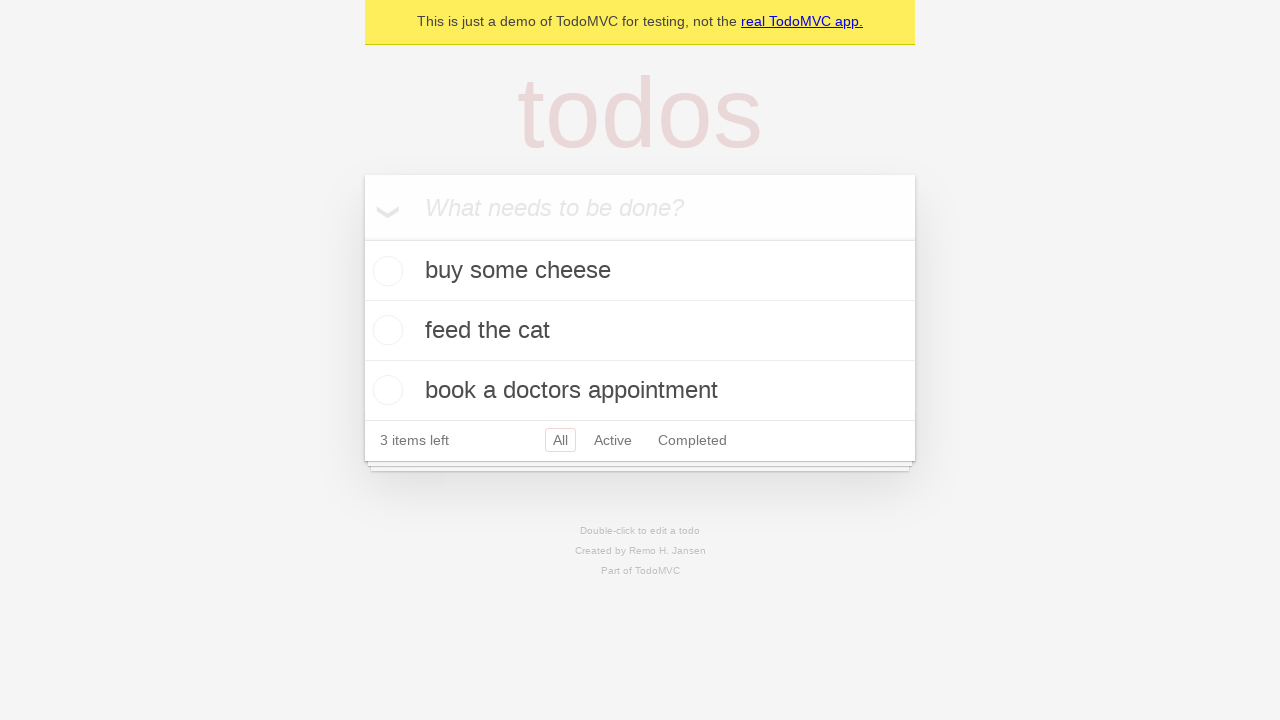

Checked the toggle-all checkbox to mark all items as complete at (362, 238) on internal:label="Mark all as complete"i
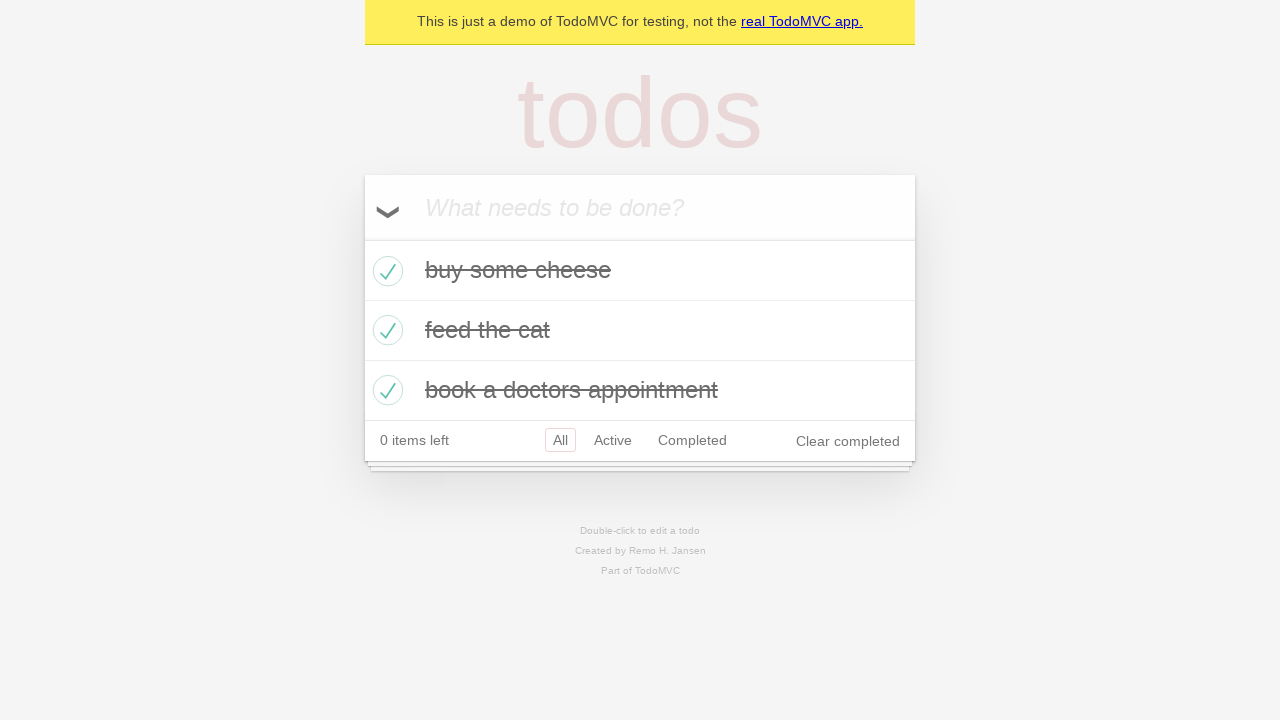

Unchecked the toggle-all checkbox to clear complete state of all items at (362, 238) on internal:label="Mark all as complete"i
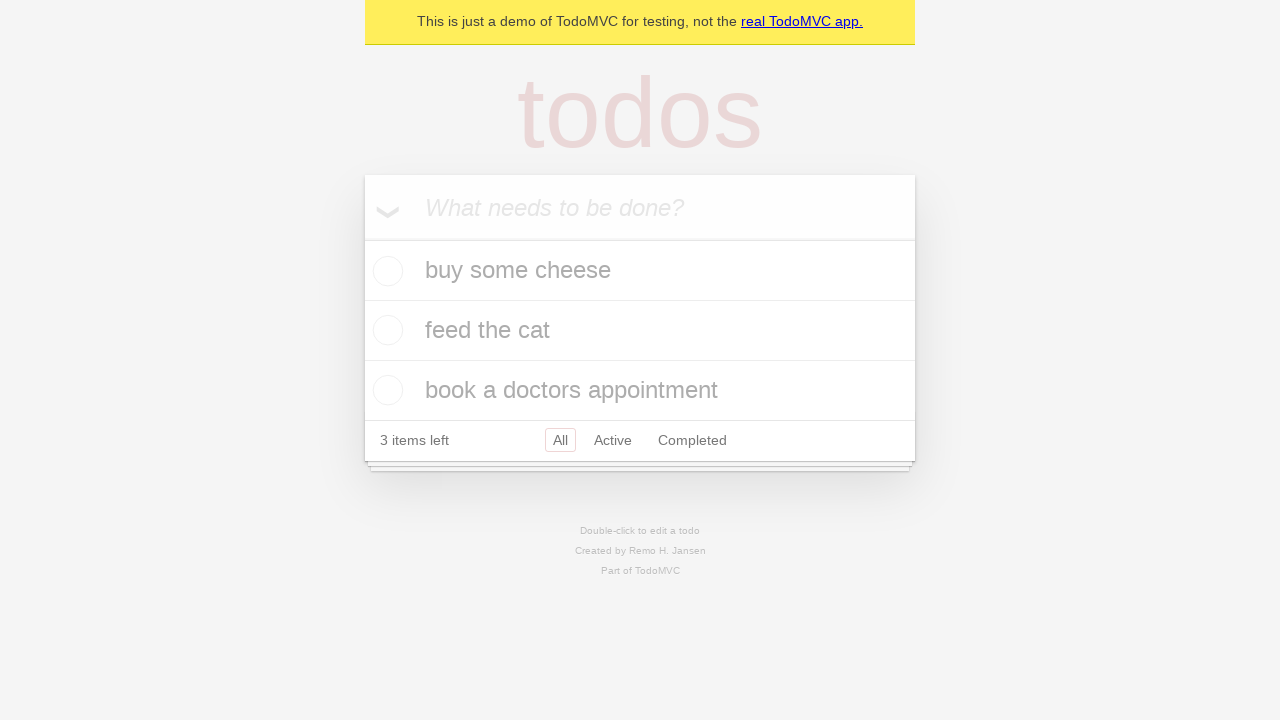

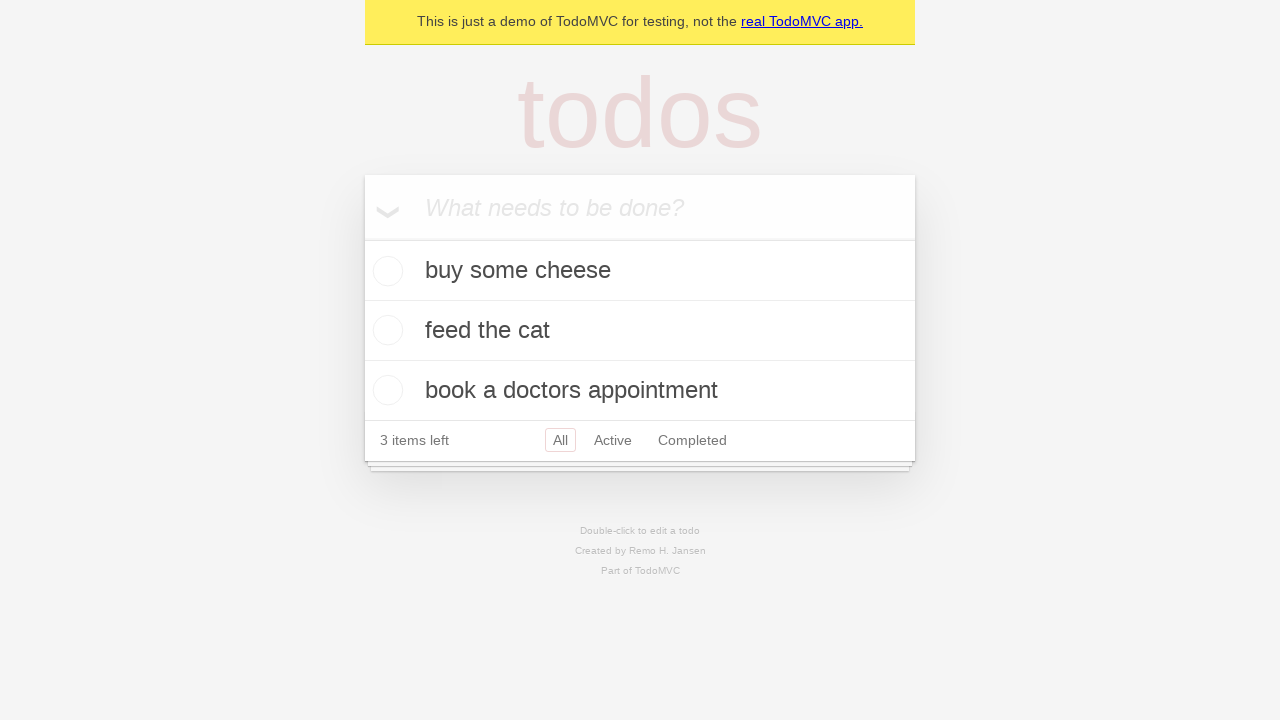